Tests form validation by leaving the First Name field empty while filling Last Name and Email, then clicking signup to verify error message appears

Starting URL: https://api.nasa.gov/

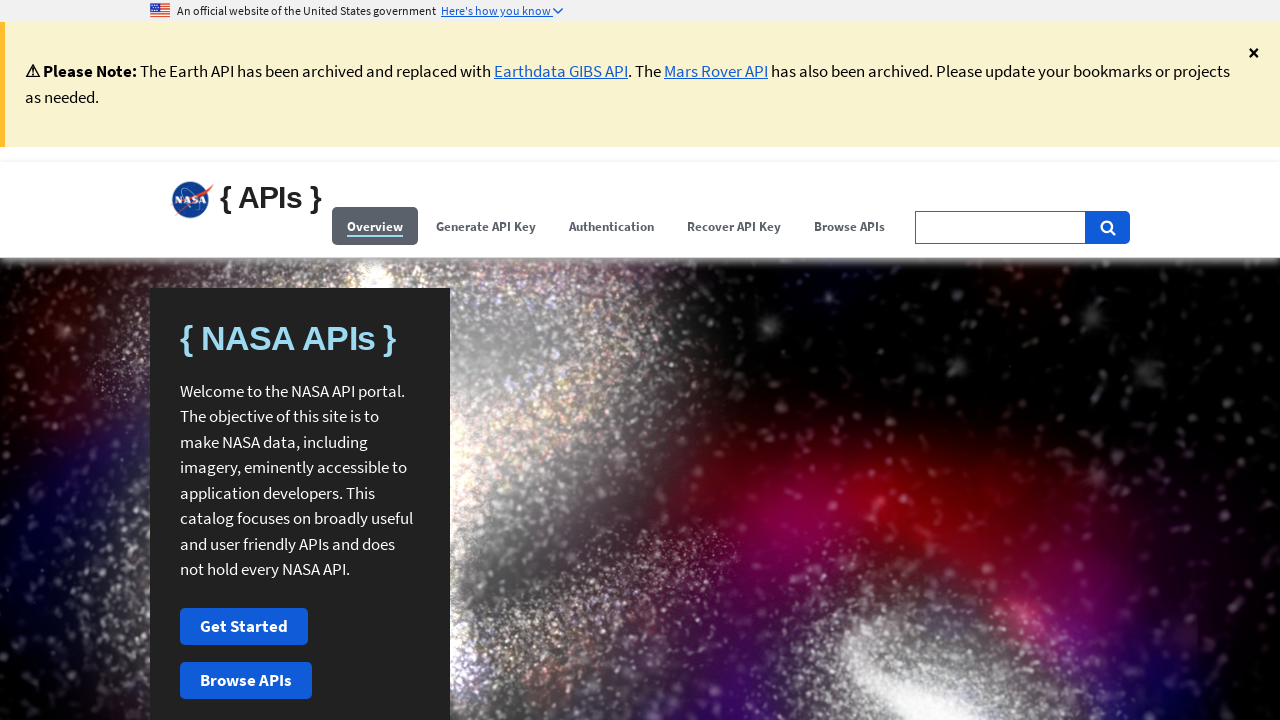

Filled Last Name field with 'Thompson' via shadow DOM
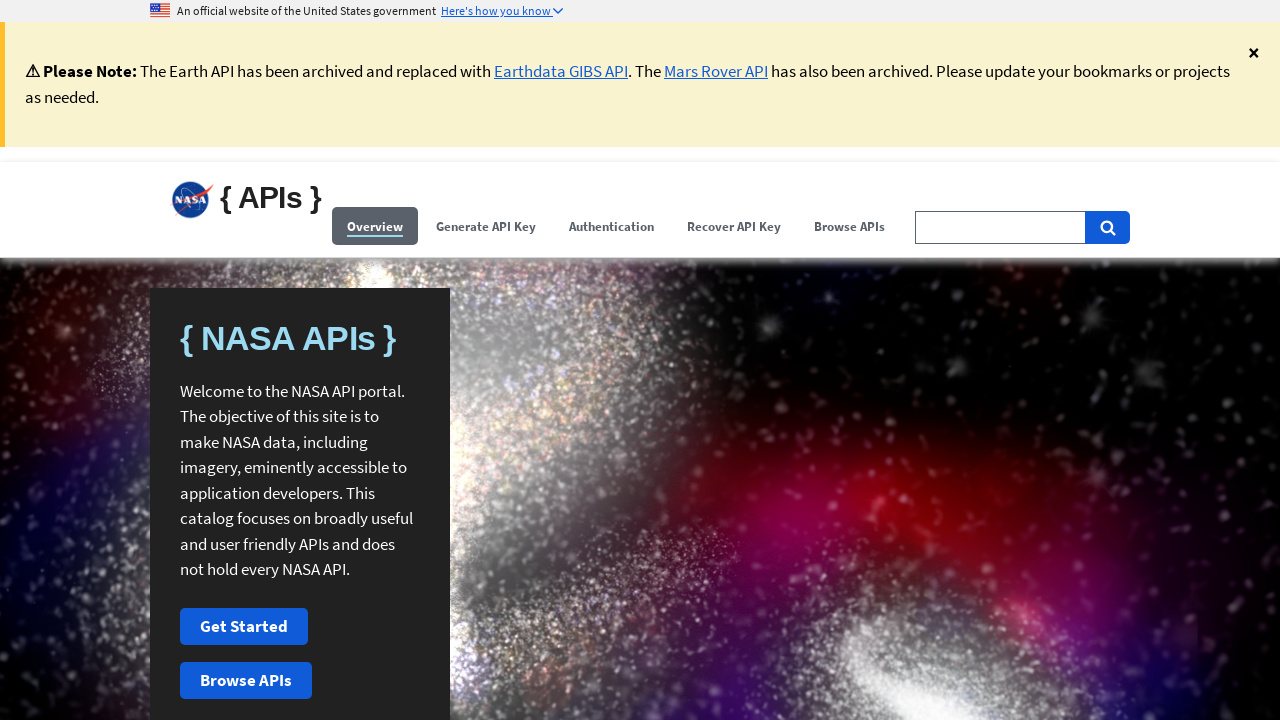

Filled Email field with 'sarah.thompson@example.com' via shadow DOM
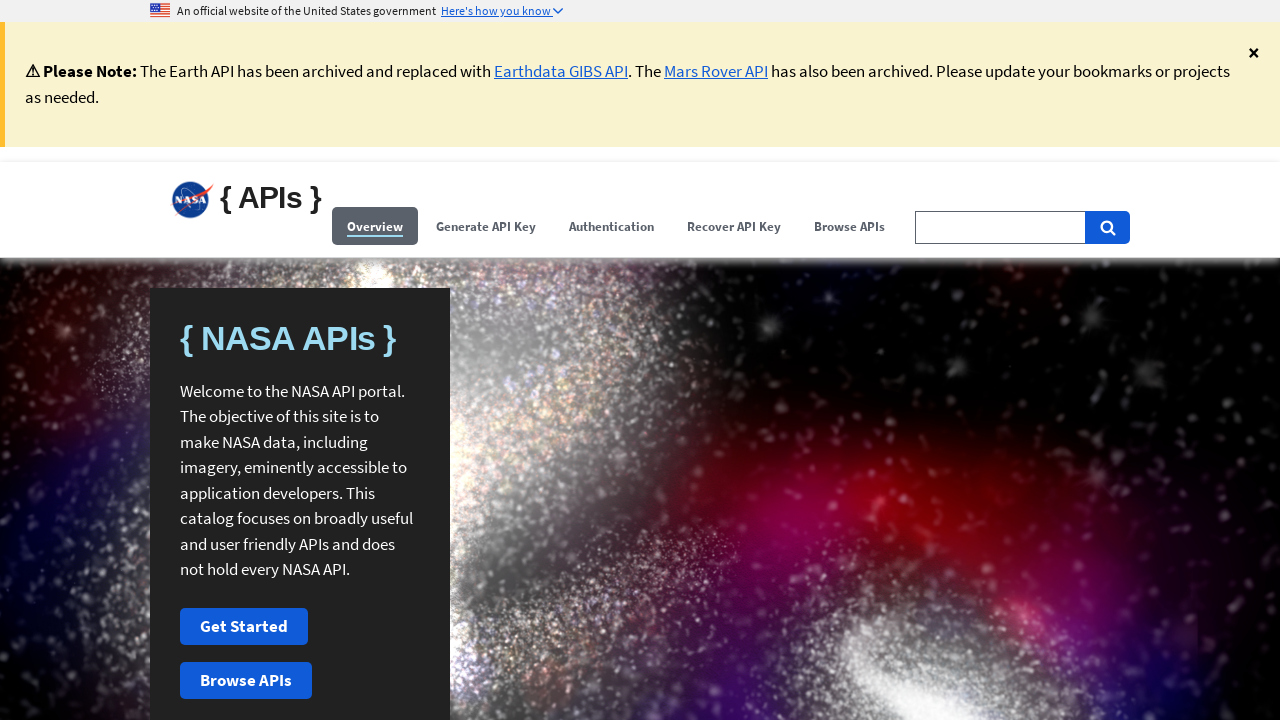

Clicked Signup button via shadow DOM
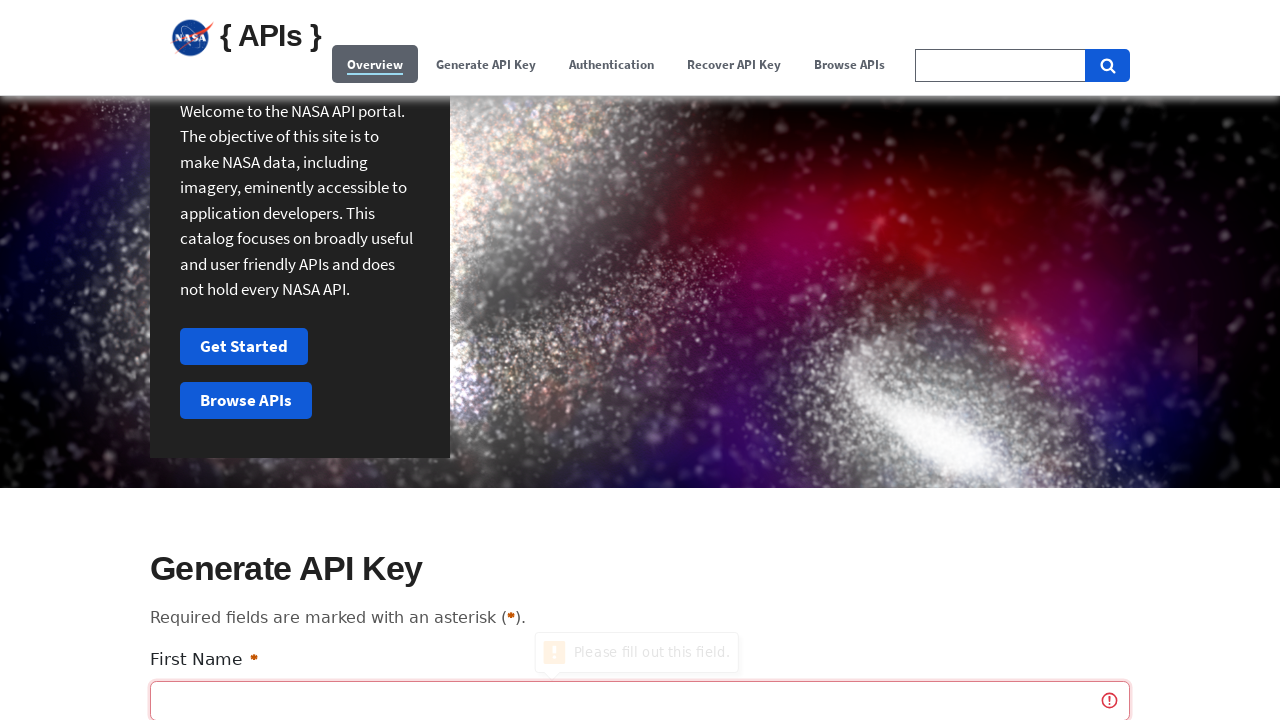

Waited 1000ms for form validation error to appear
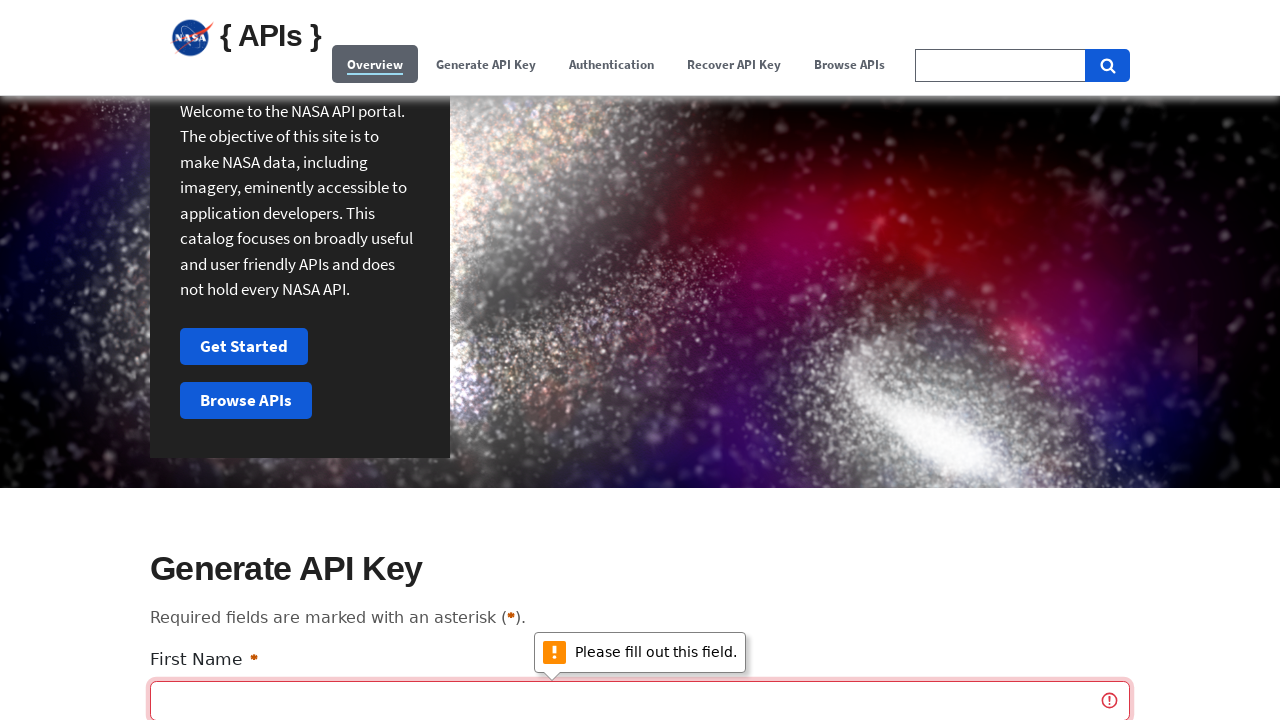

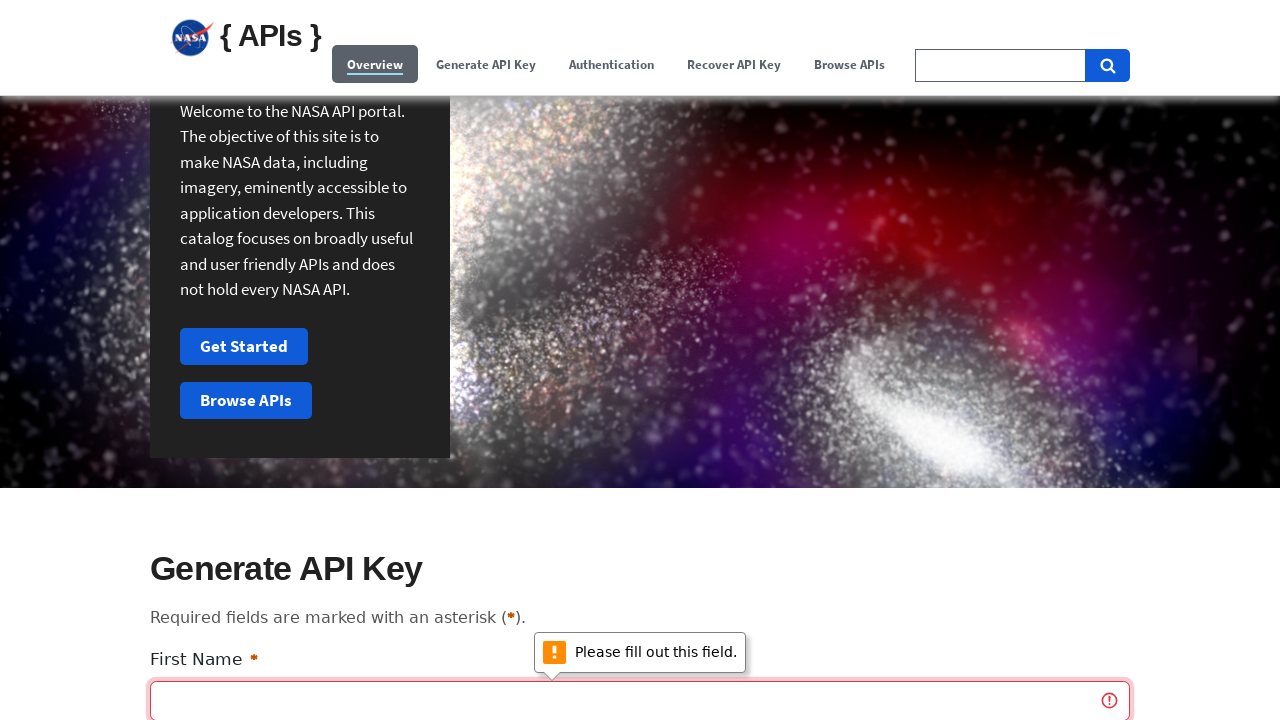